Navigates to Wisequarter website and verifies that the page title contains "Wise"

Starting URL: https://www.wisequarter.com

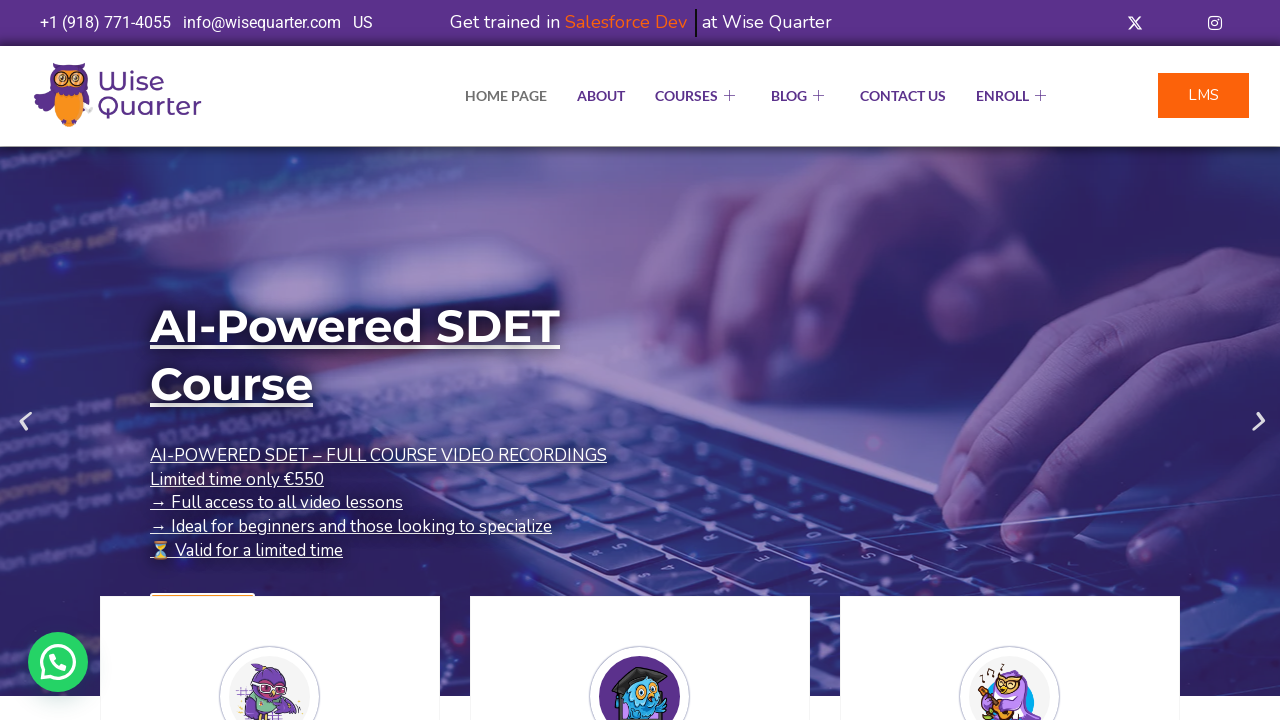

Retrieved page title
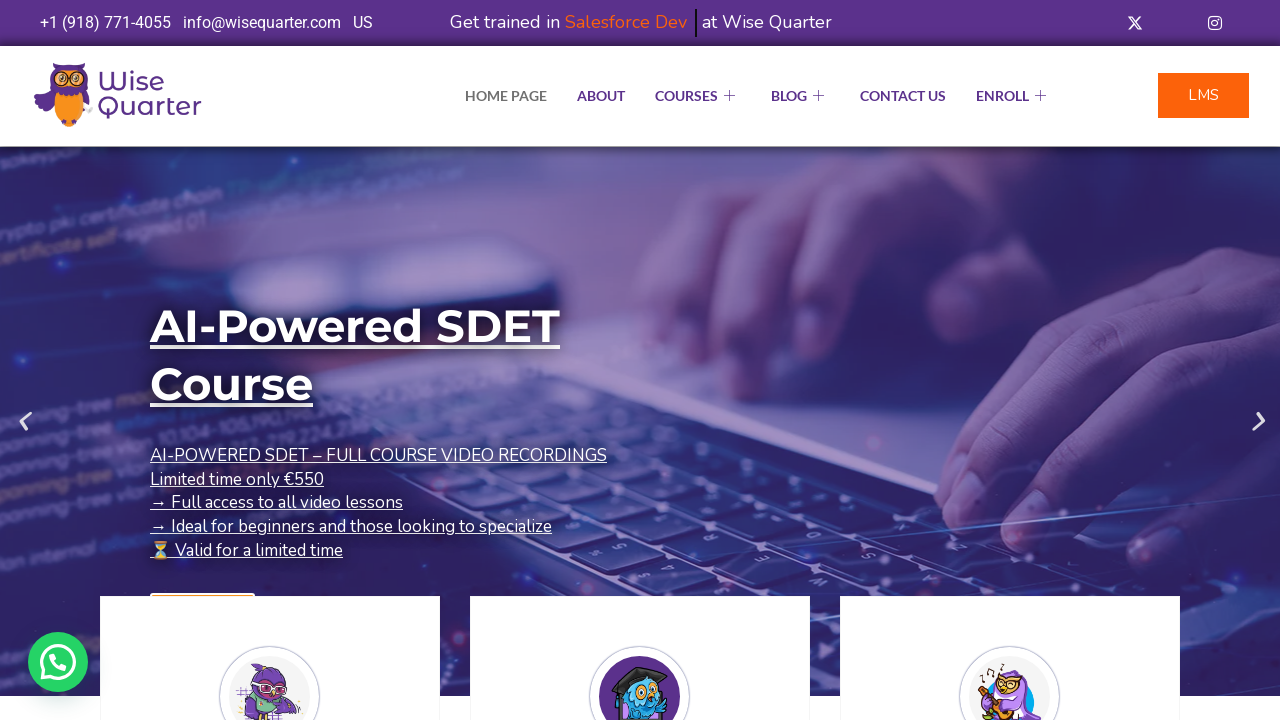

Verified page title contains 'Wise'
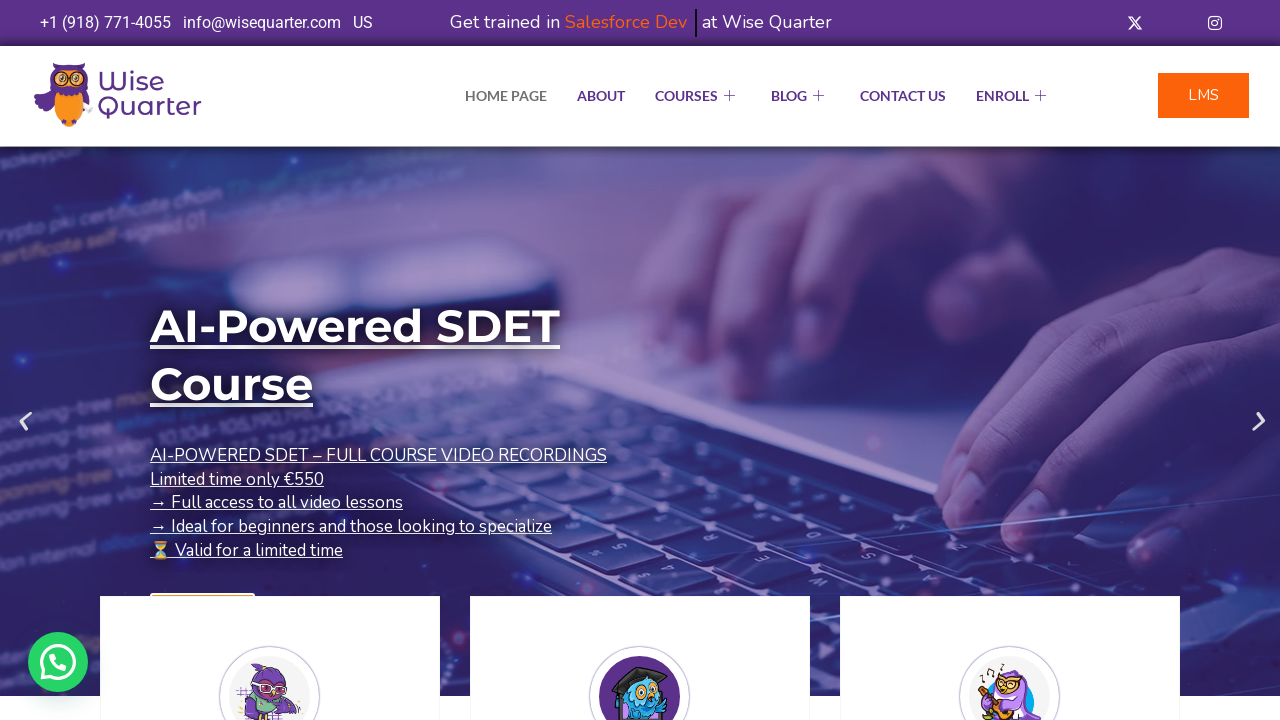

Waited 1000ms
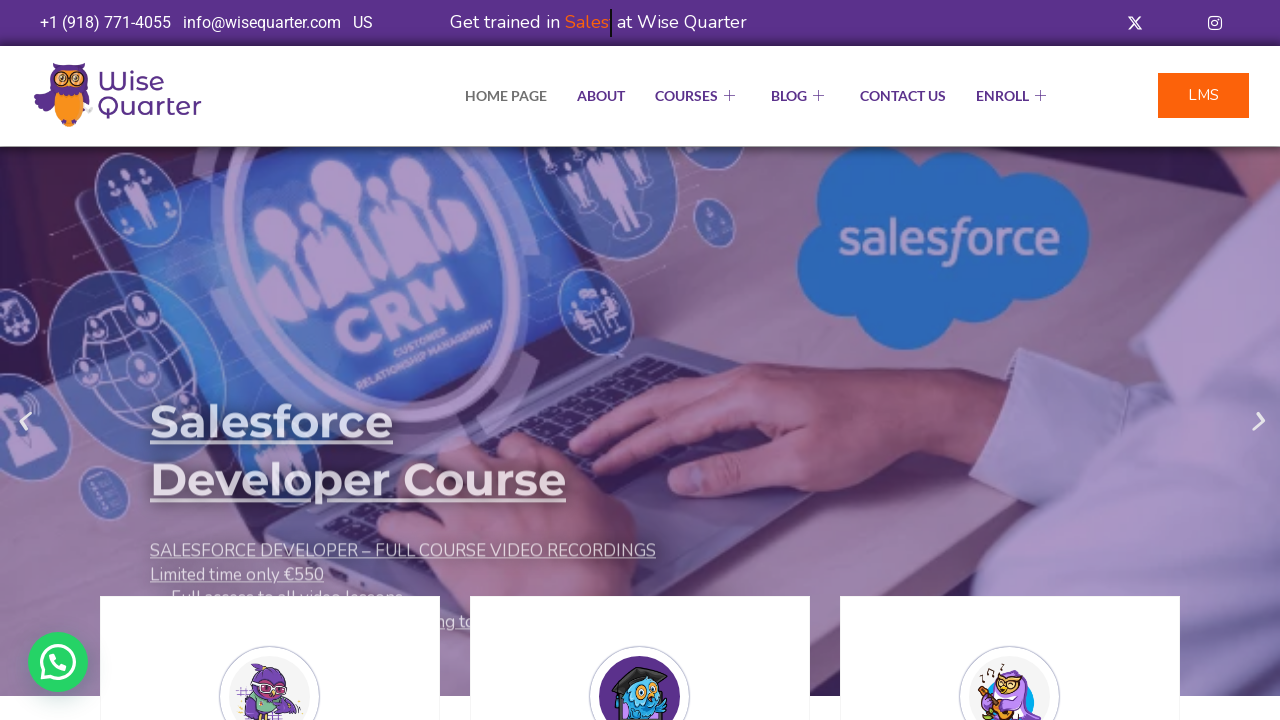

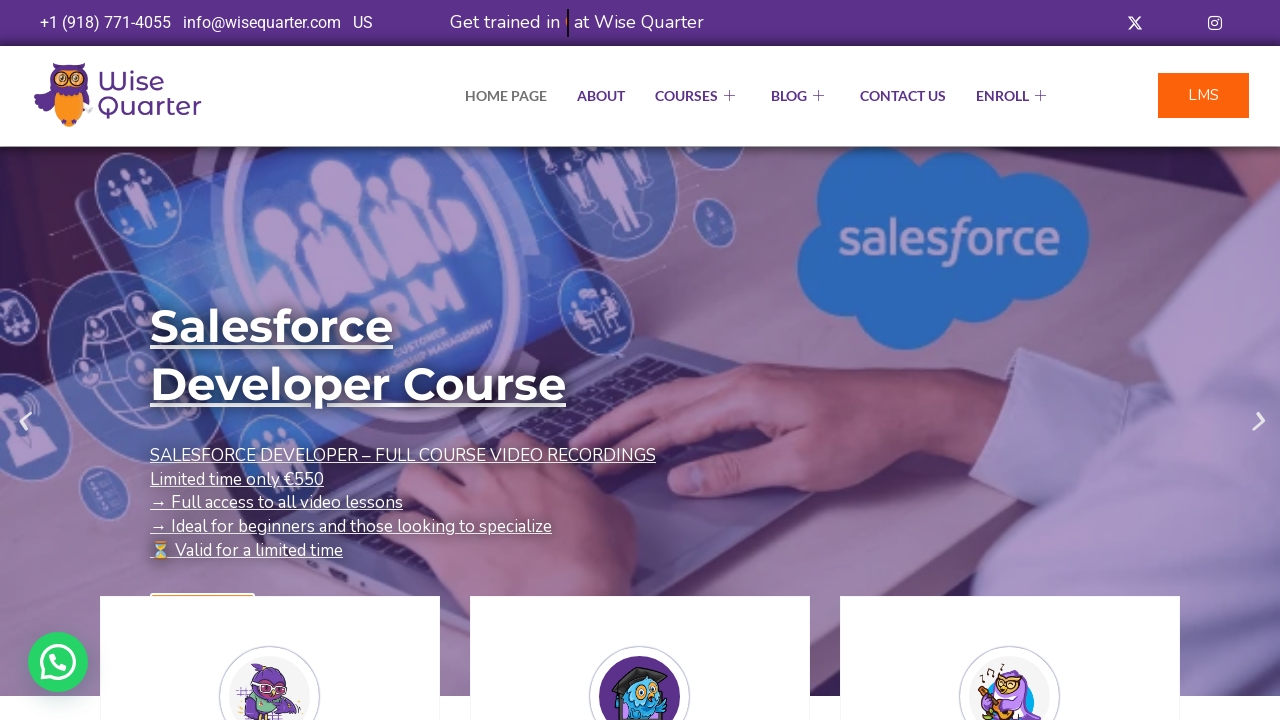